Tests the search functionality on AJIO e-commerce site by searching for "Watches", clicking the search button, and then clicking on a product from the search results to open it in a new window.

Starting URL: https://www.ajio.com/

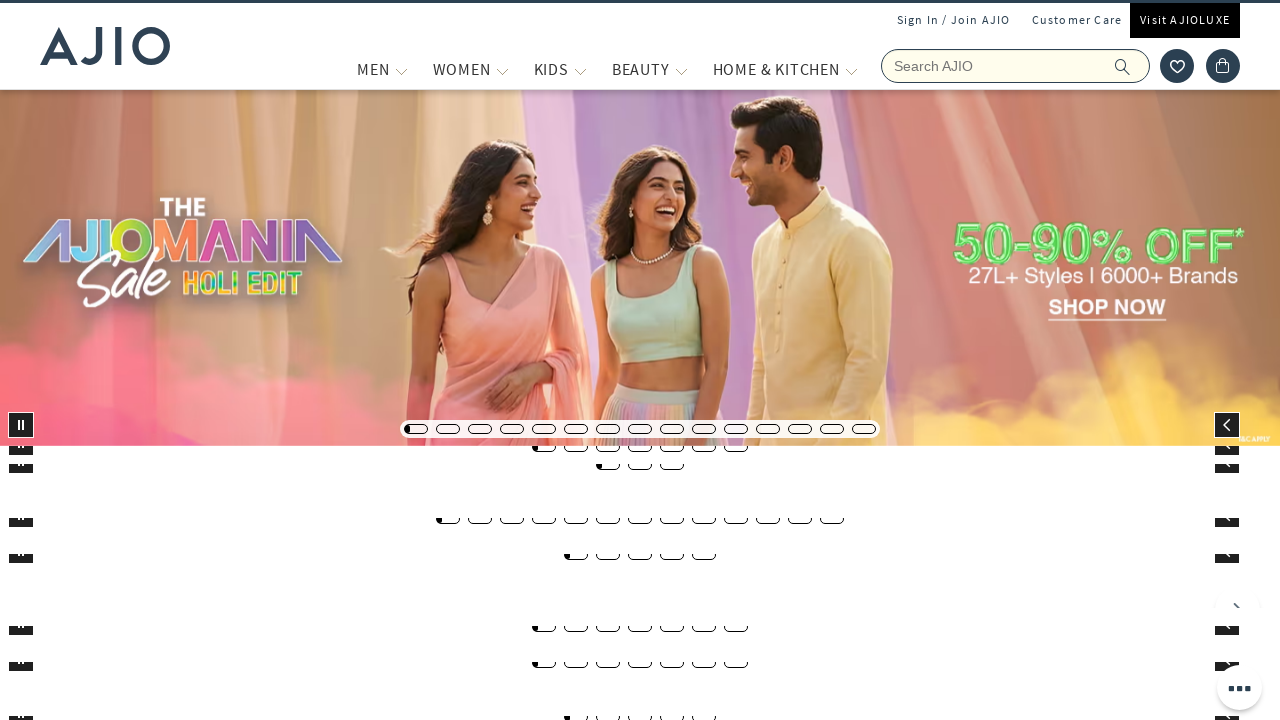

Filled search field with 'Watches' on input[name='searchVal']
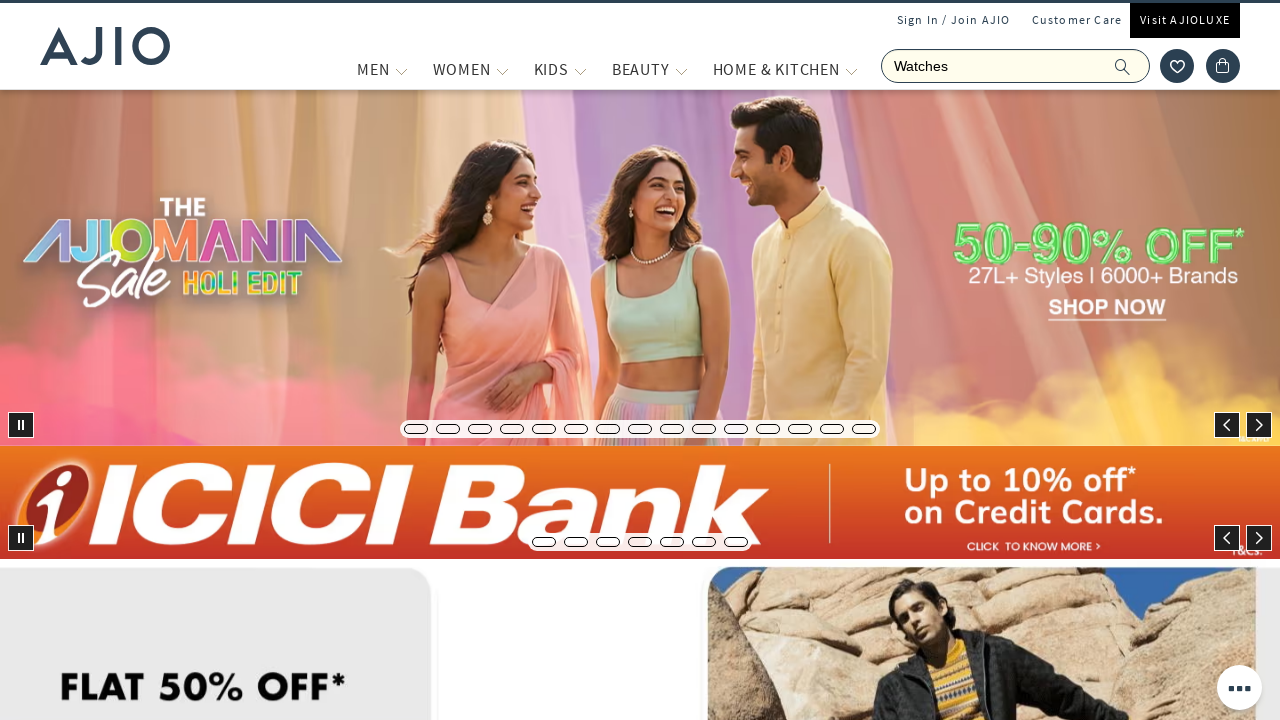

Clicked search icon to execute search at (1123, 66) on .ic-search
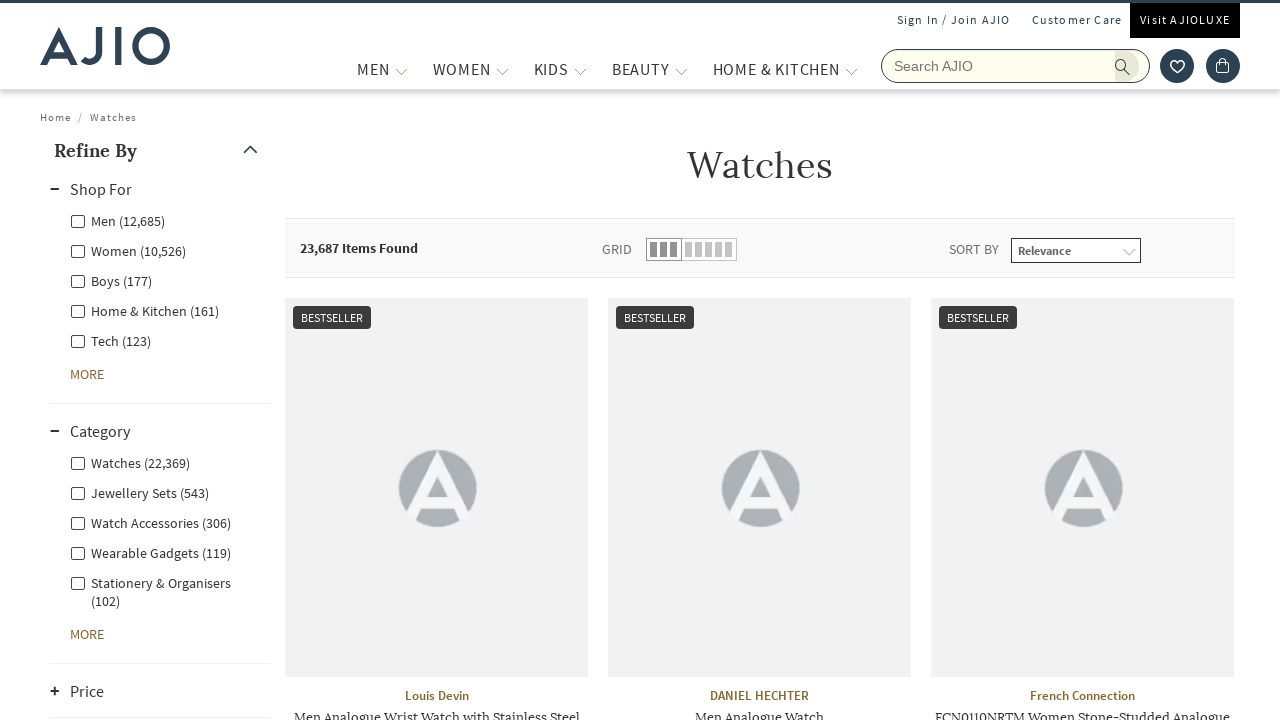

Search results loaded successfully
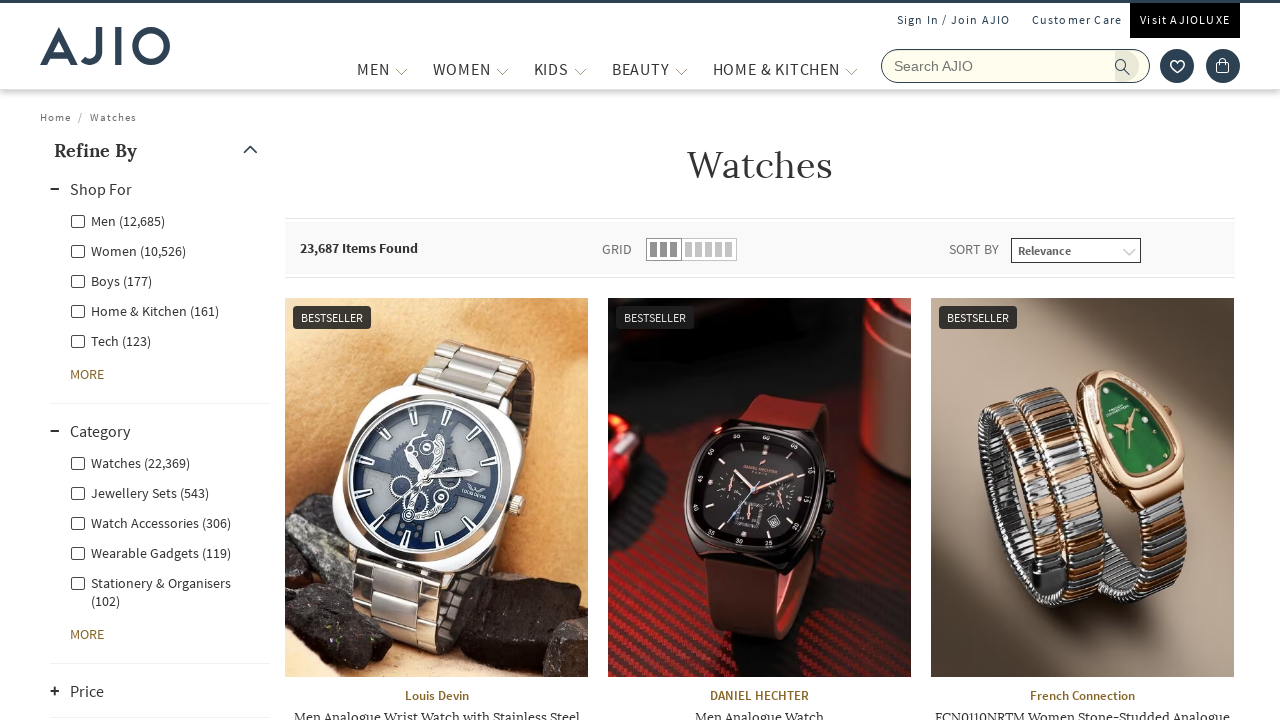

Clicked on first product image in search results at (436, 487) on .item img >> nth=0
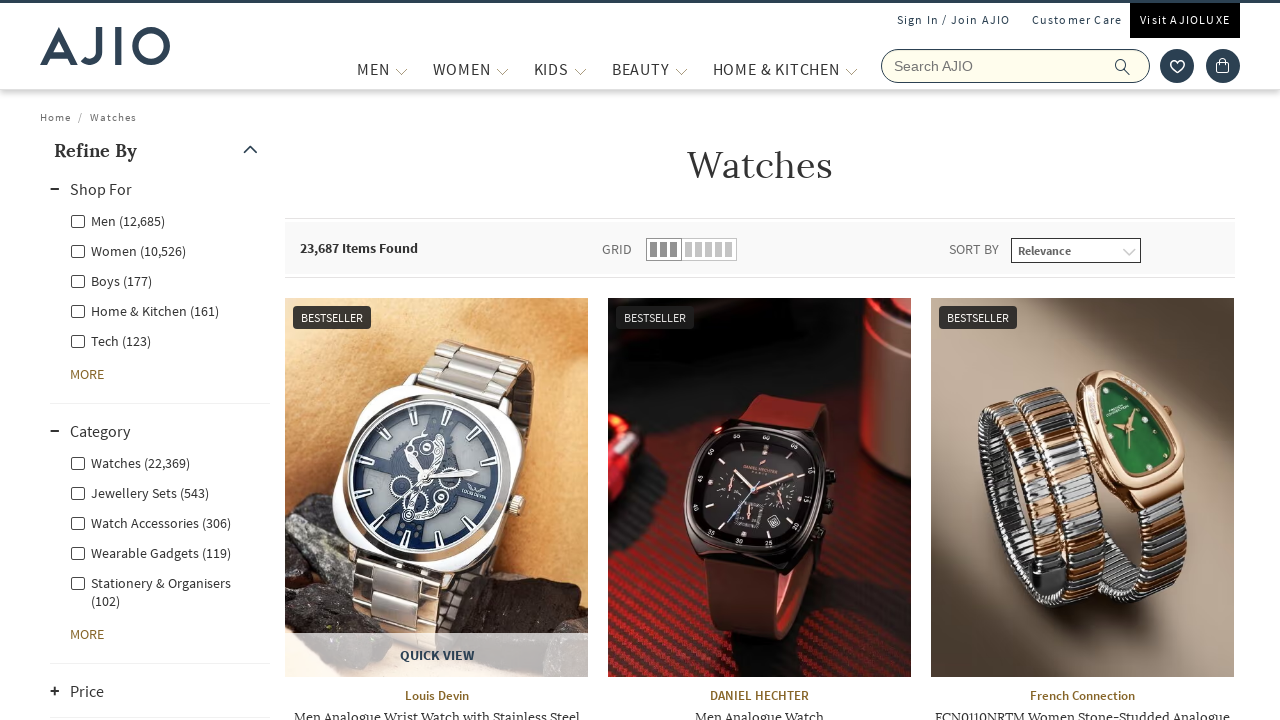

New product page window opened
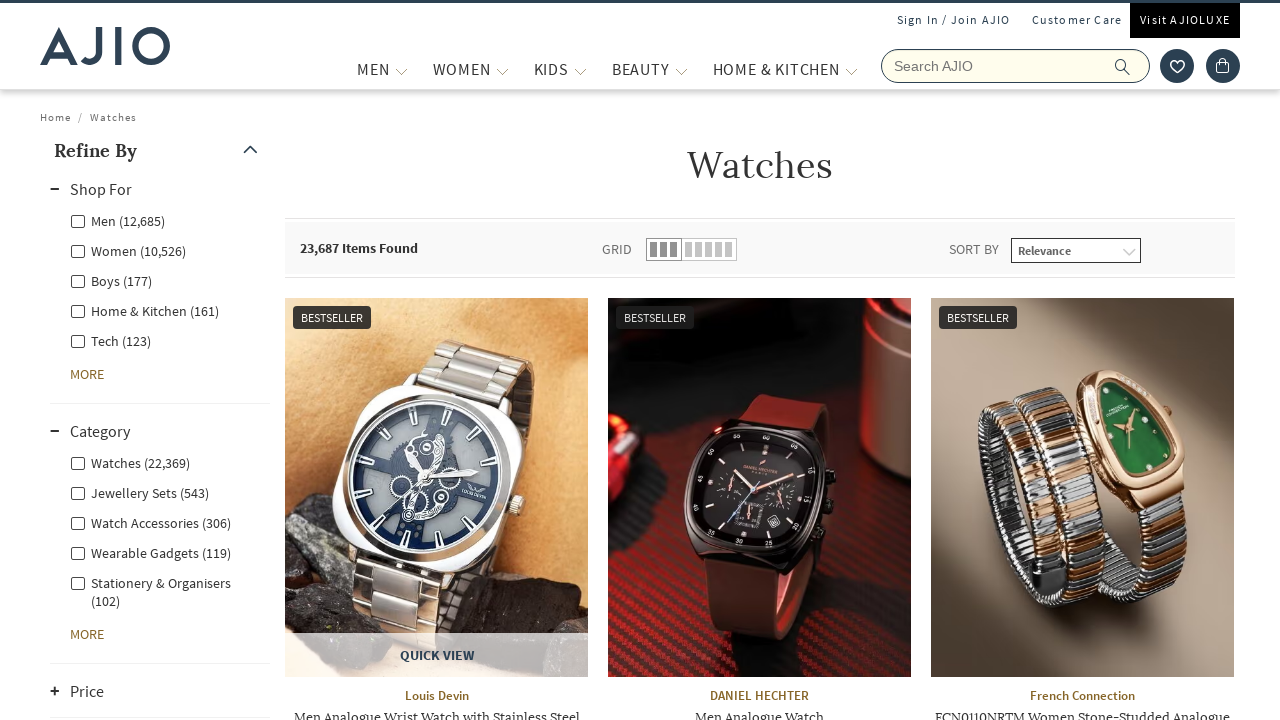

Product page fully loaded
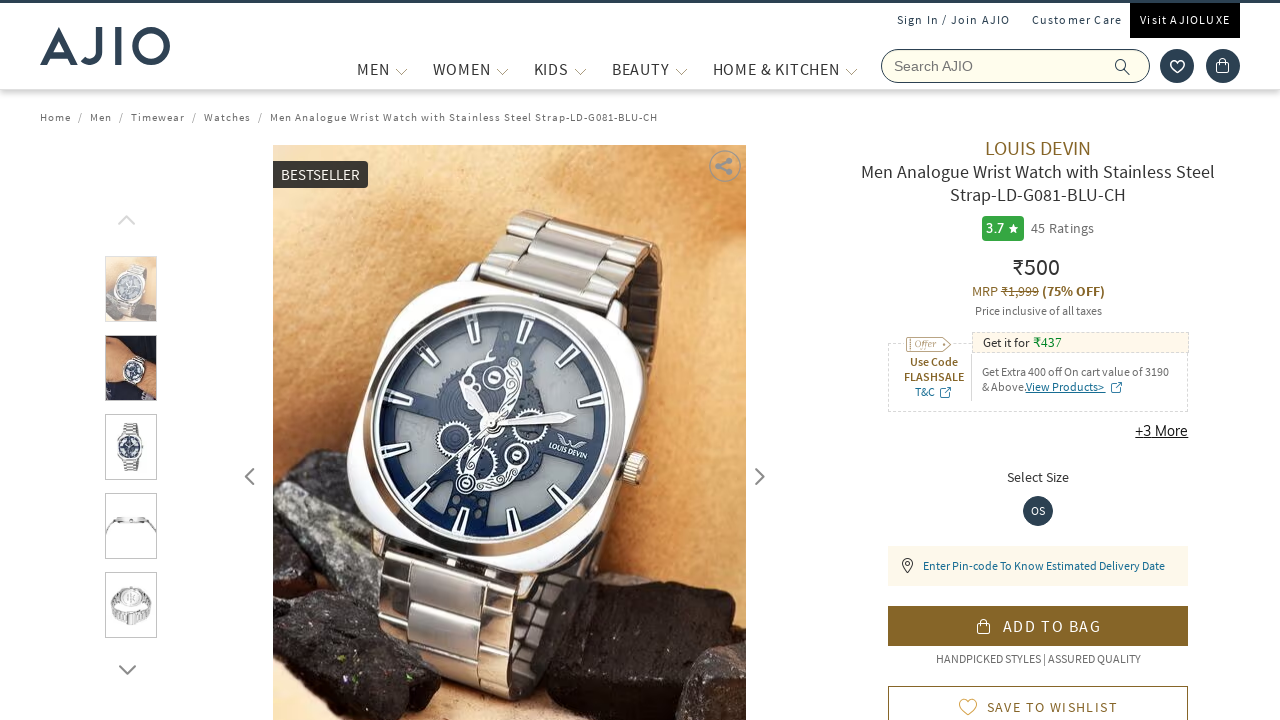

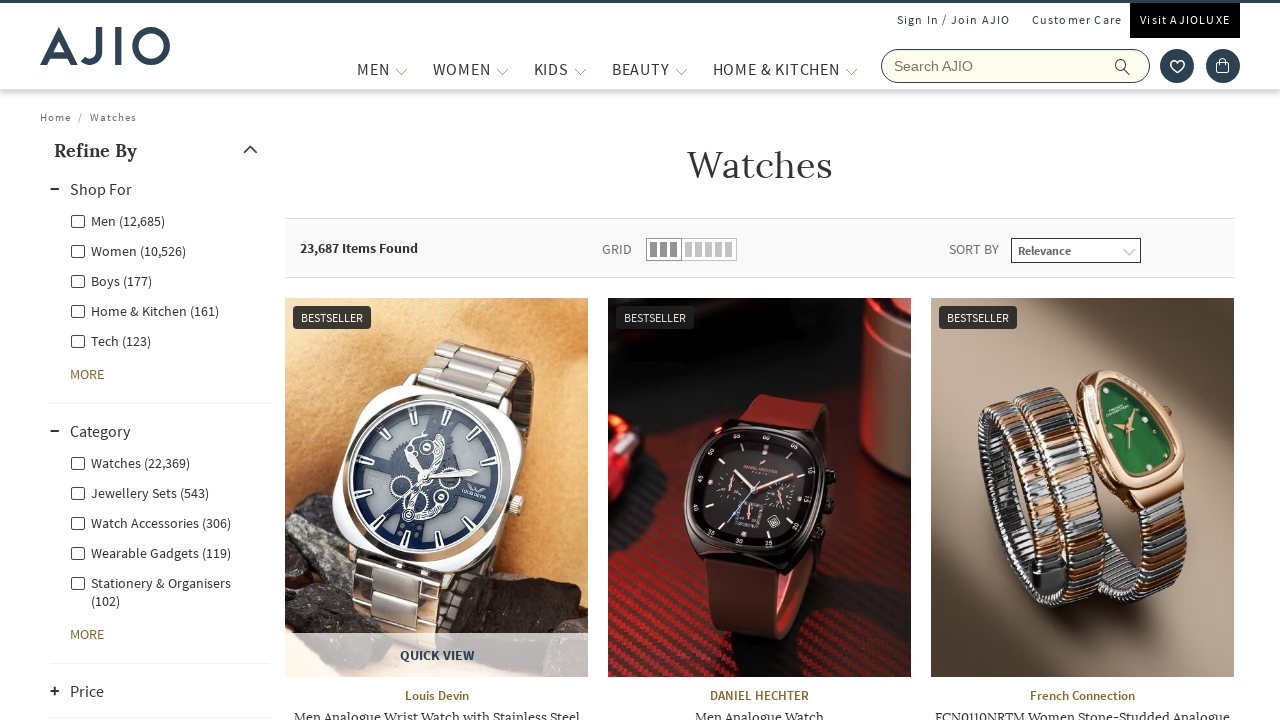